Tests progress bar functionality by starting the progress bar, waiting for it to reach 75%, and stopping it

Starting URL: http://uitestingplayground.com/

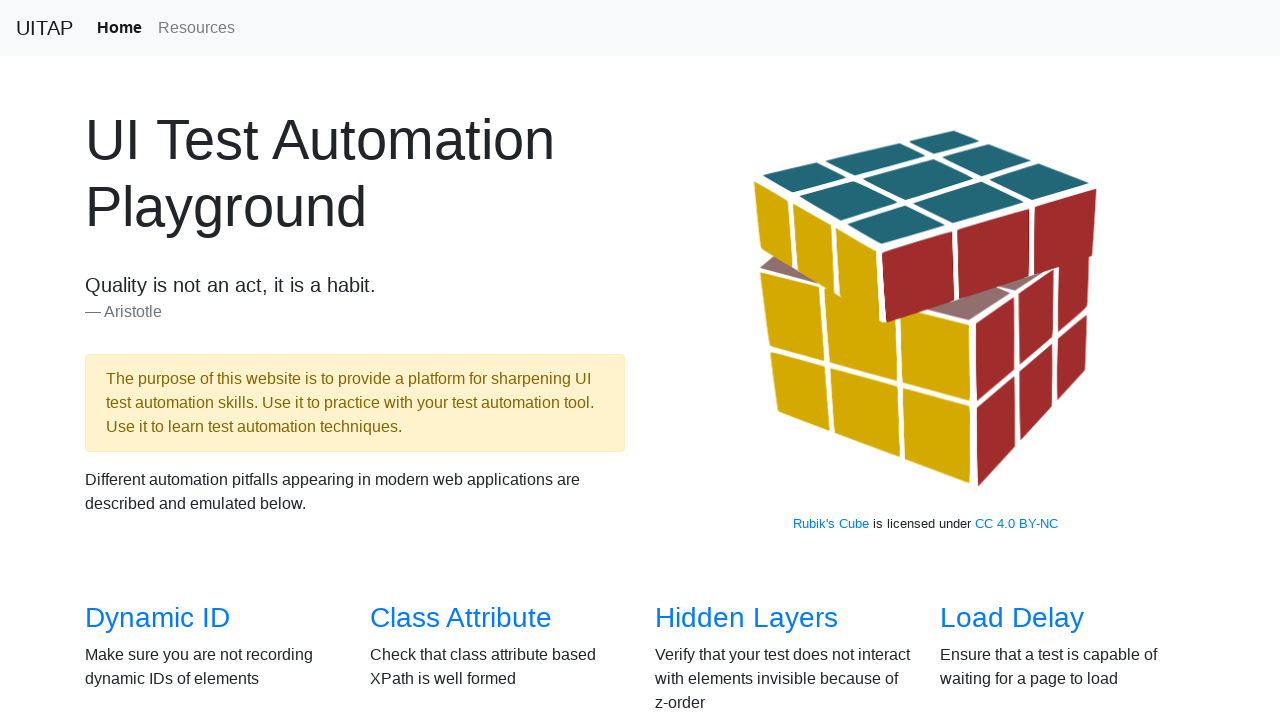

Clicked on Progress Bar link at (1022, 361) on text=Progress Bar
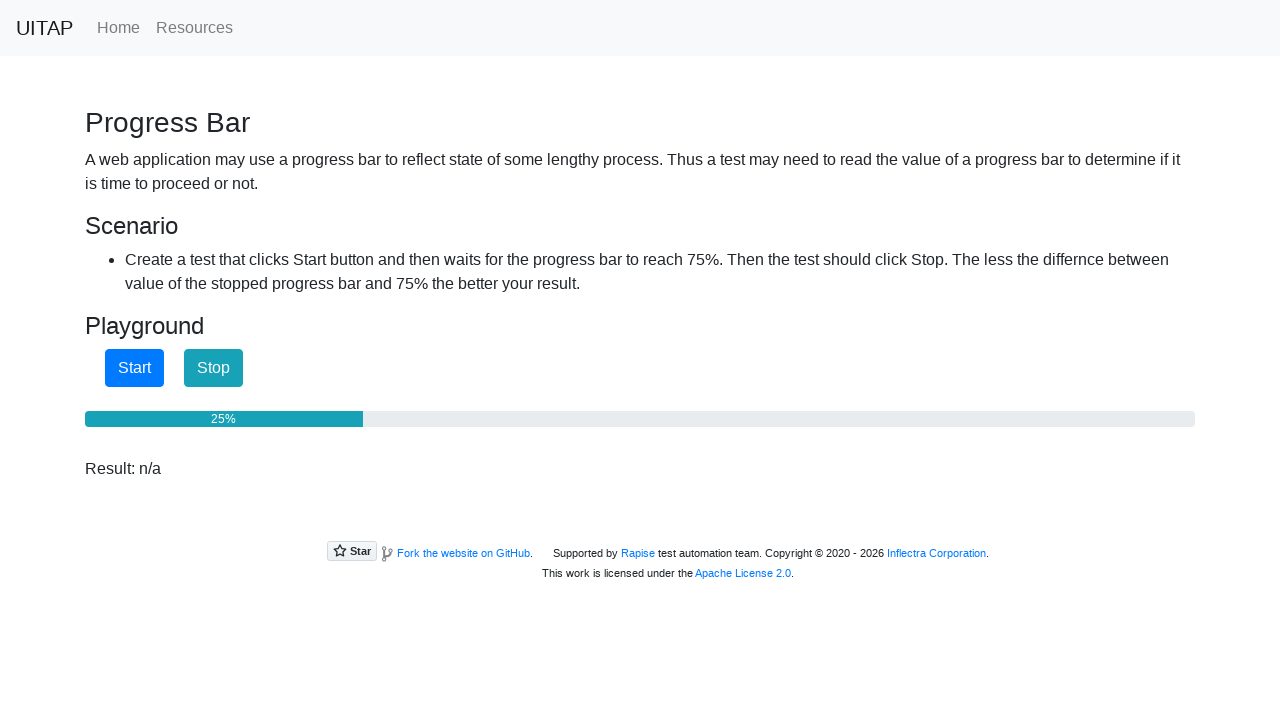

Clicked start button to begin progress bar at (134, 368) on #startButton
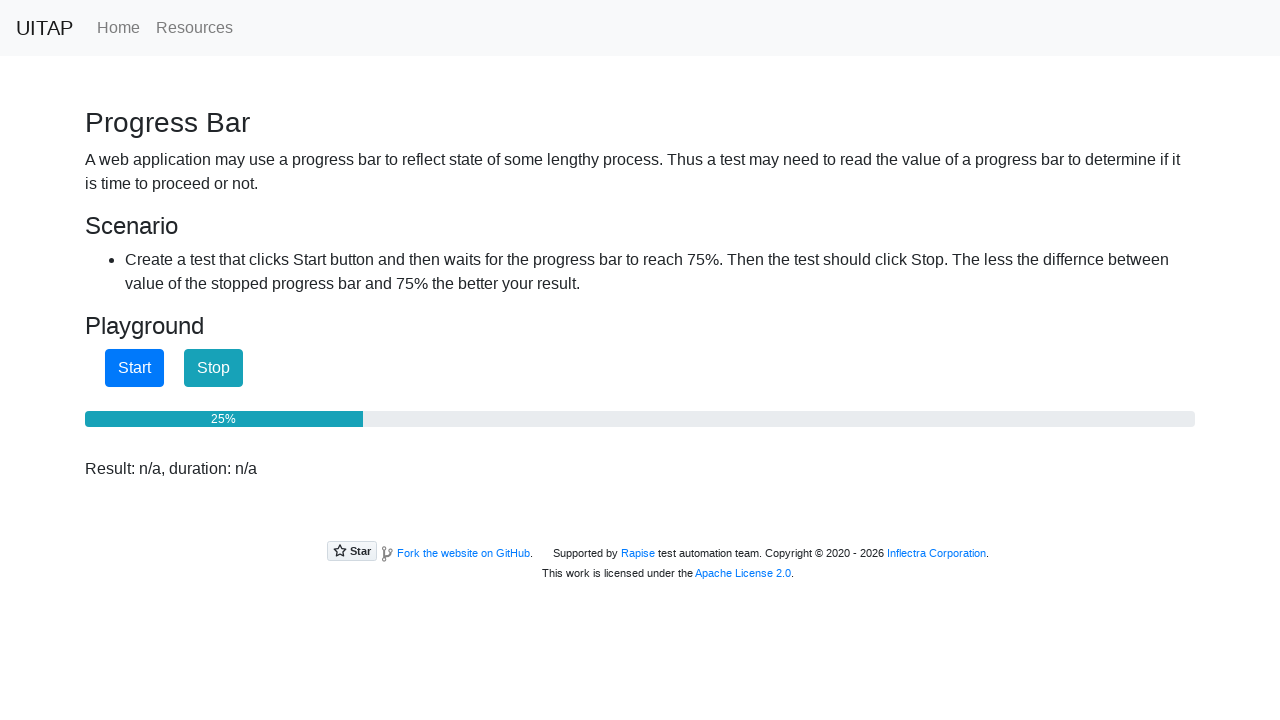

Progress bar reached 75%
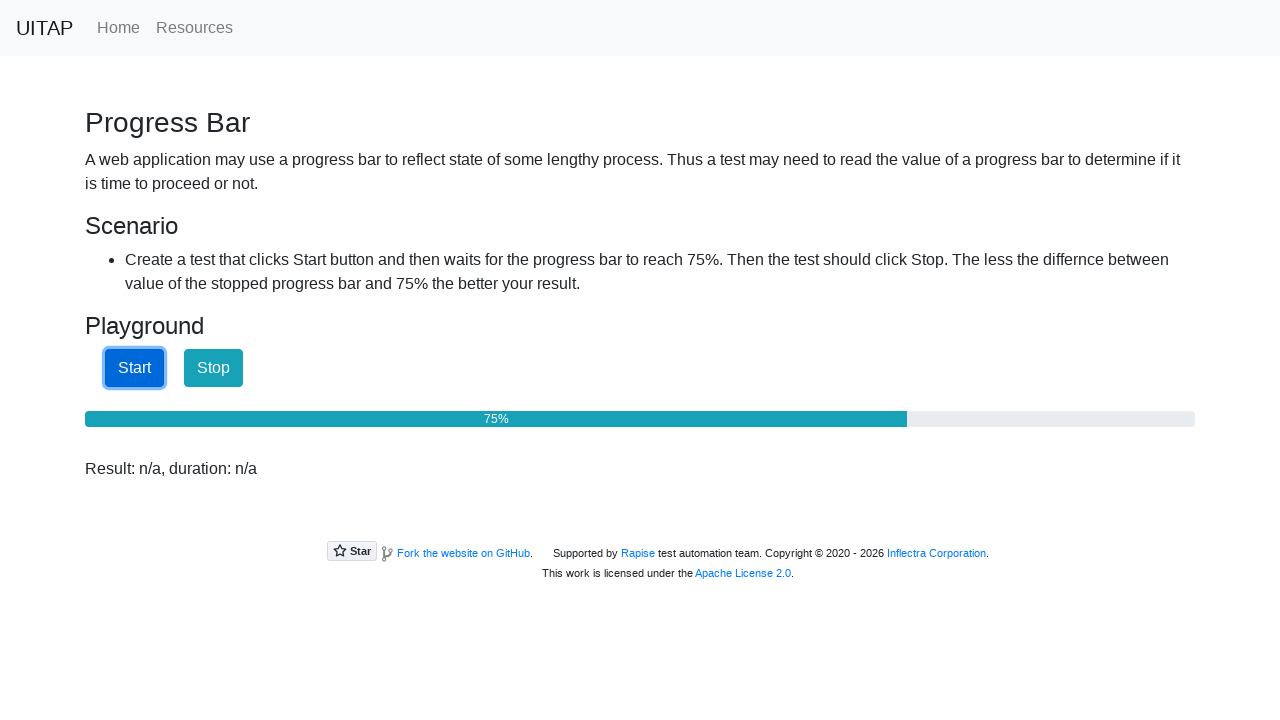

Clicked stop button to halt progress bar at (214, 368) on #stopButton
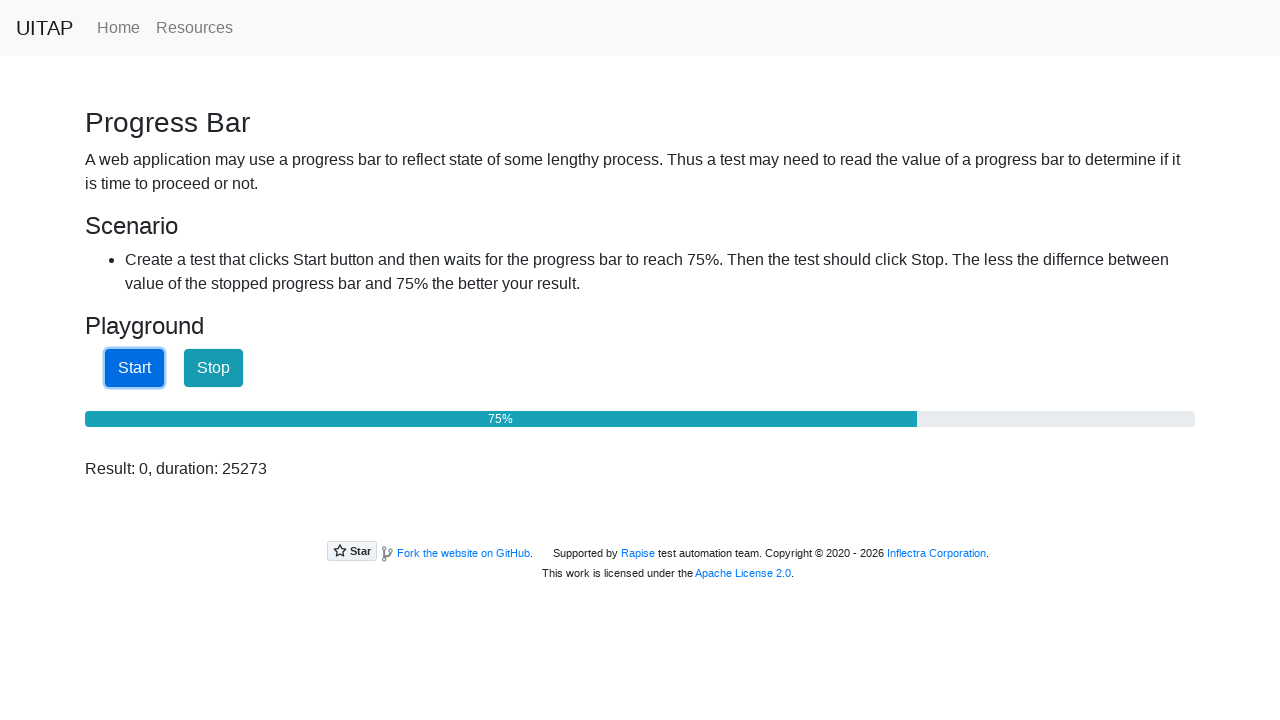

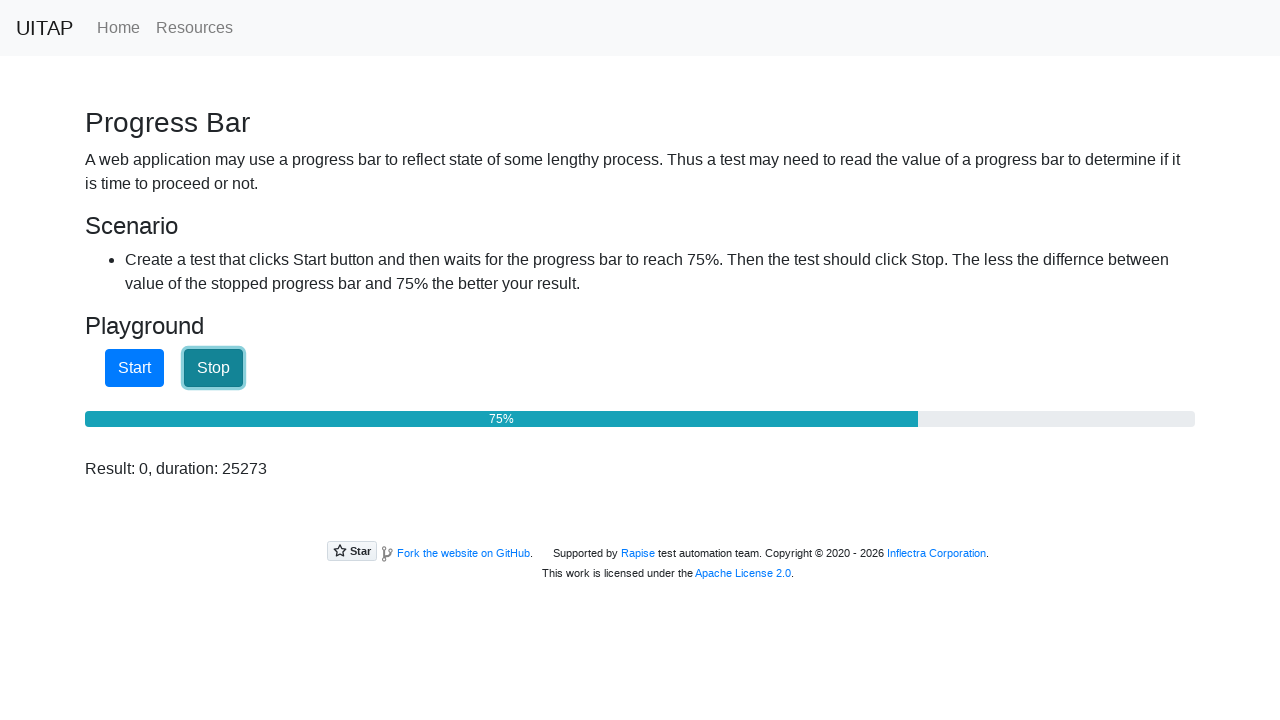